Tests alert handling by clicking on Alert with Textbox option, sending text to the alert prompt, and accepting it

Starting URL: https://demo.automationtesting.in/Alerts.html

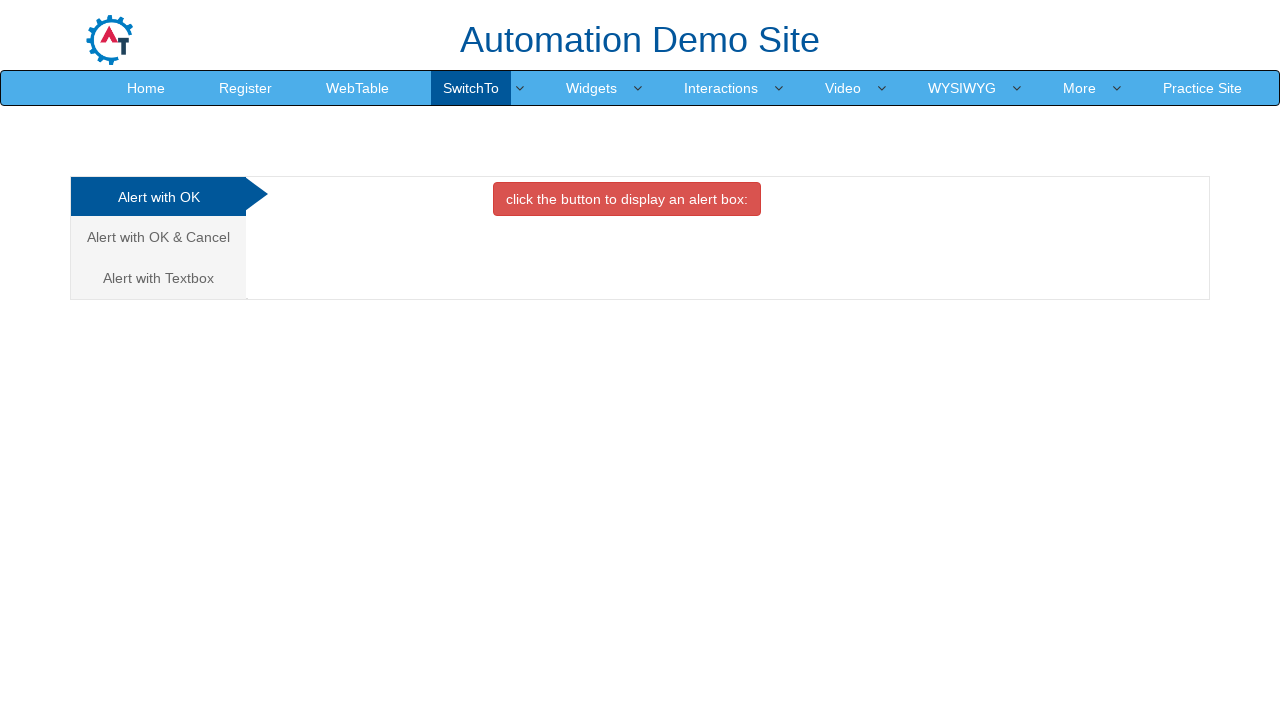

Navigated to Alerts demo page
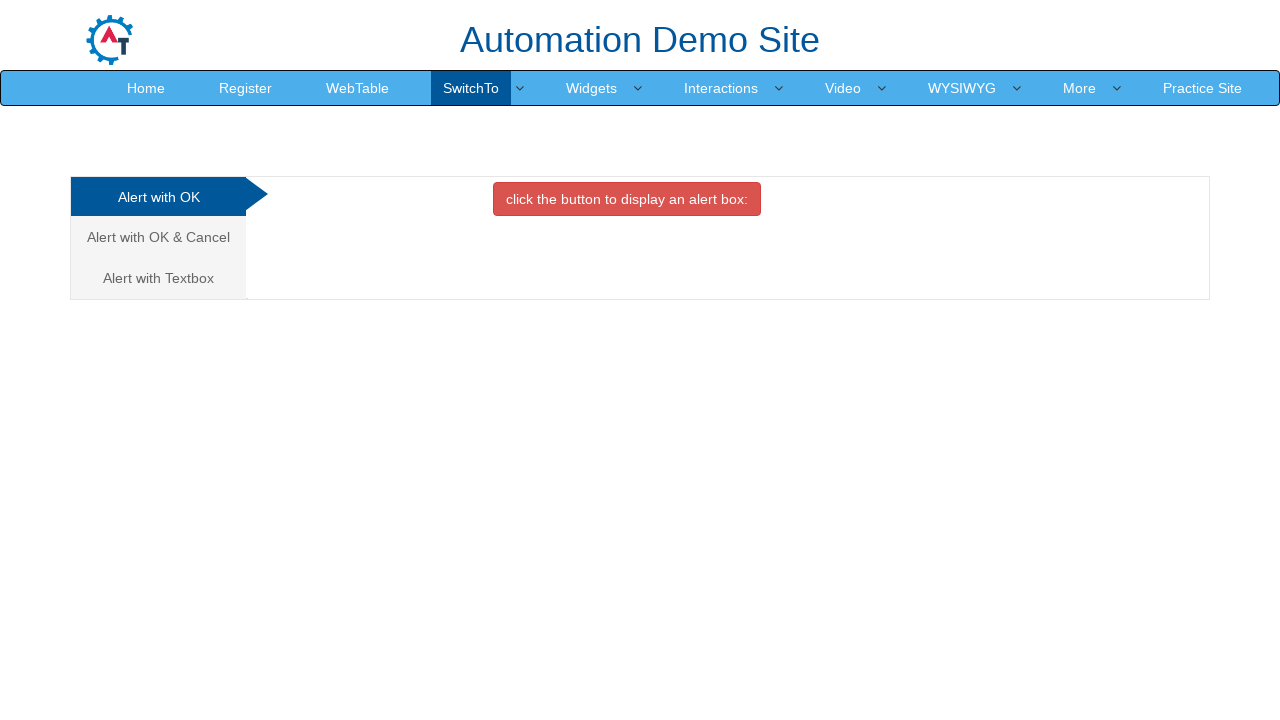

Clicked on 'Alert with Textbox' tab at (158, 278) on xpath=//*[text()='Alert with Textbox ']
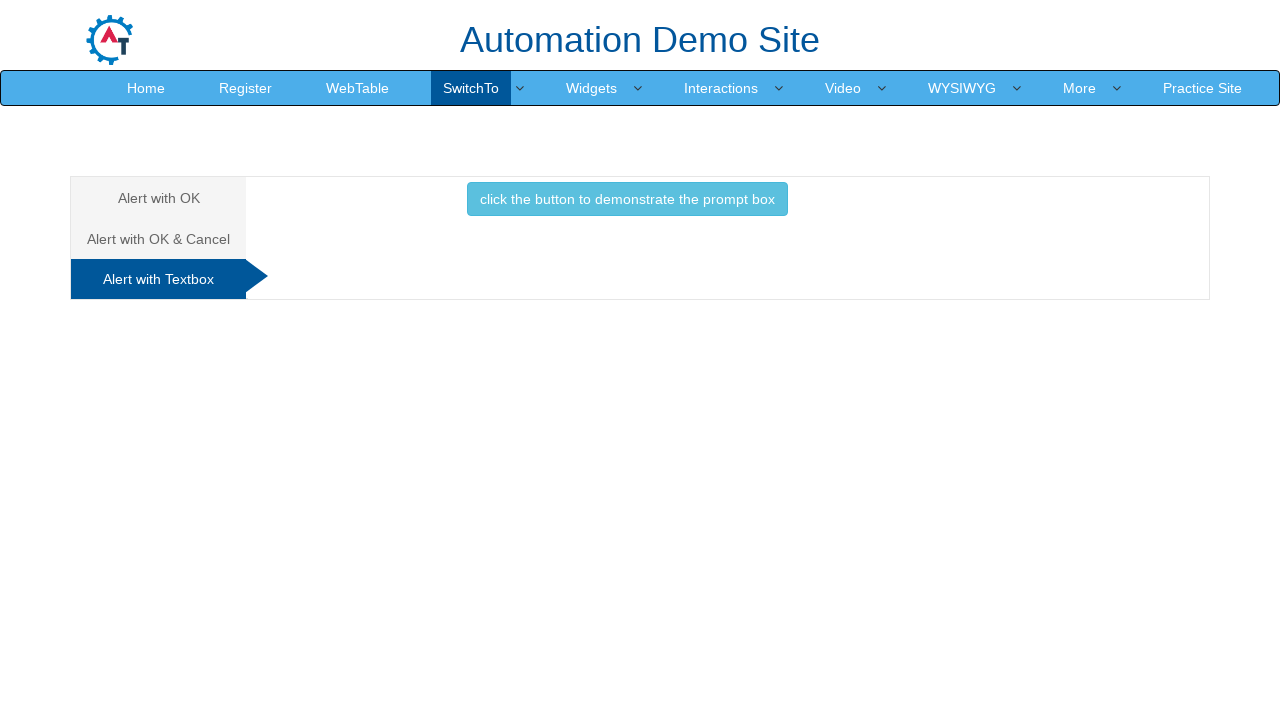

Set up dialog handler to accept prompt with text 'Hello, I am Sam'
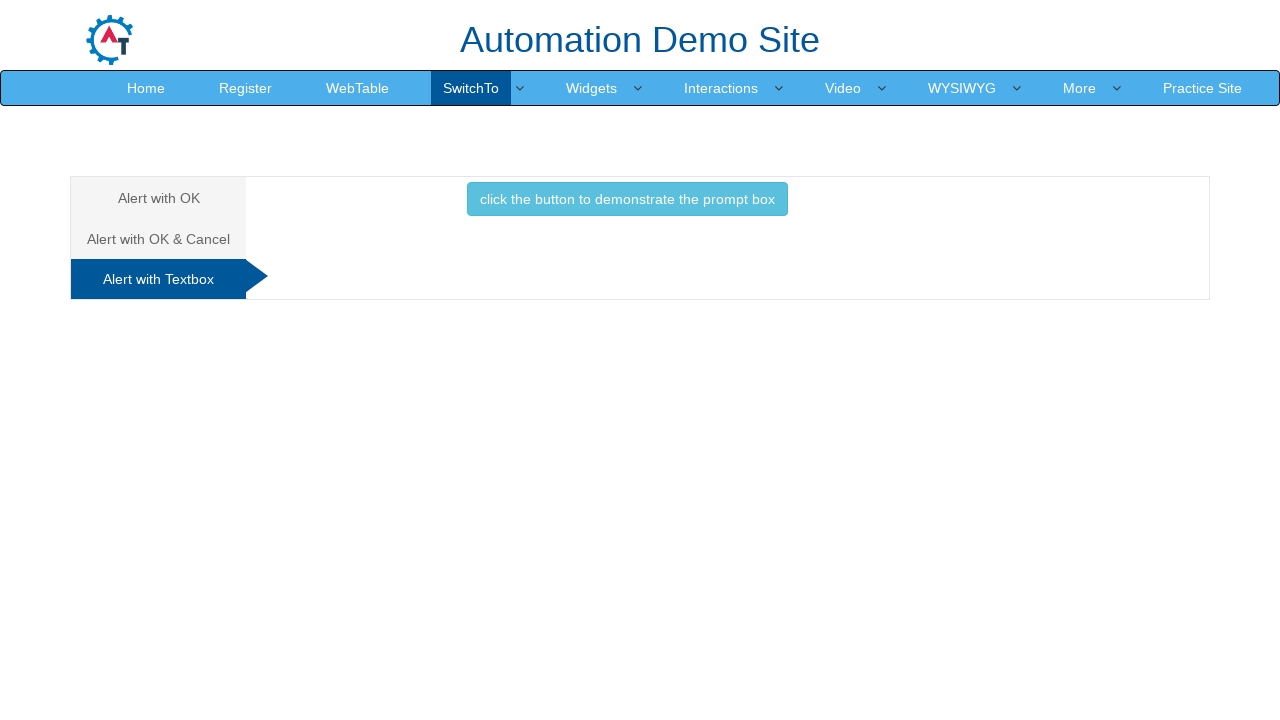

Clicked button to trigger alert prompt at (627, 199) on .btn-info
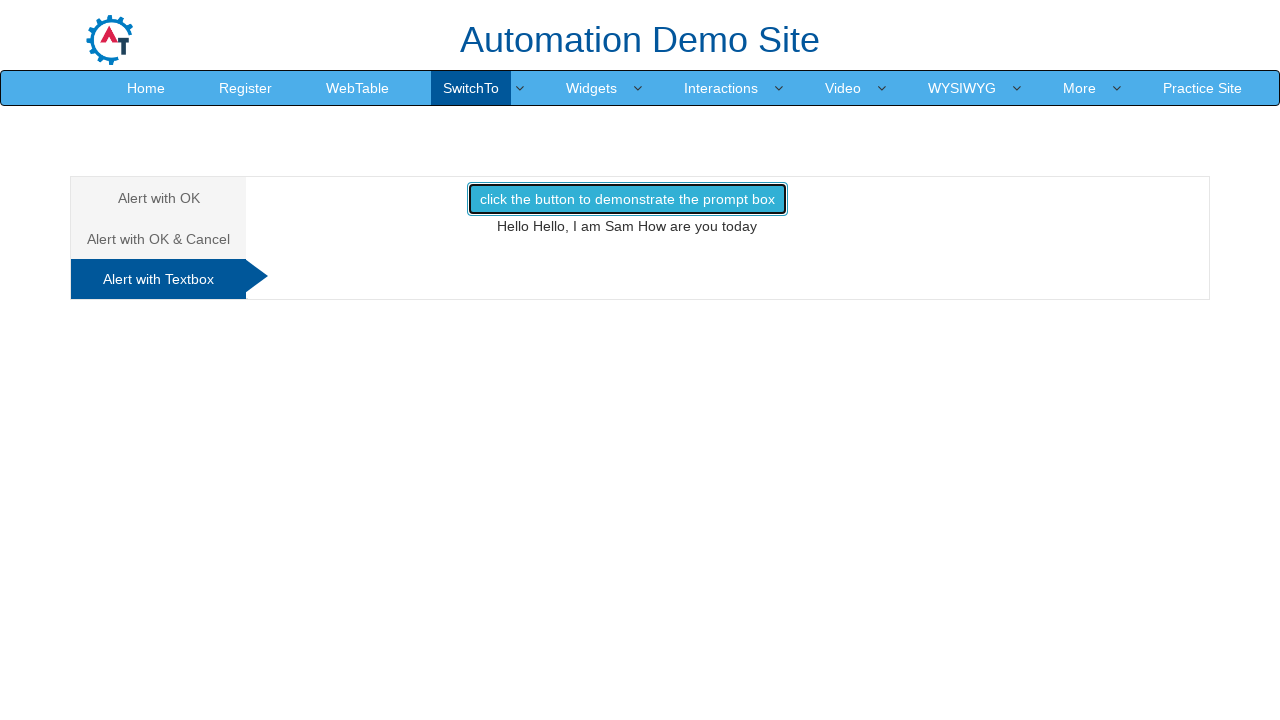

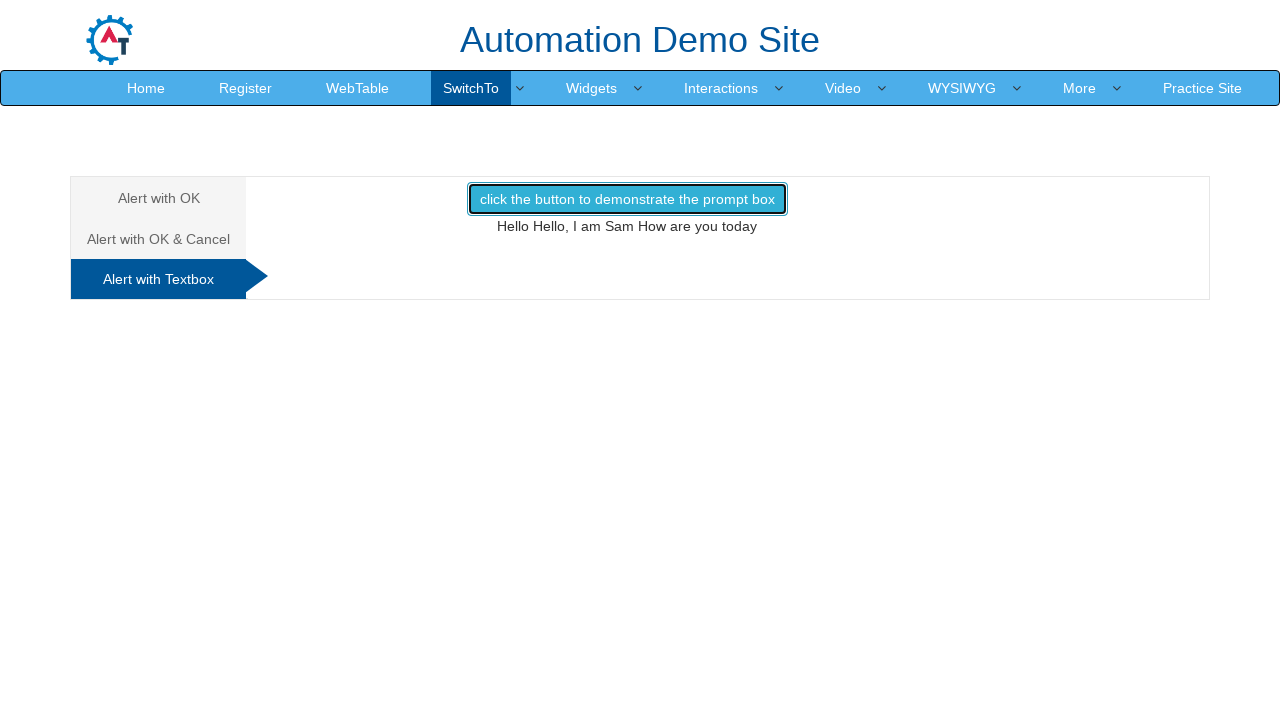